Tests drag and drop functionality by dragging an element and dropping it onto a target area, then verifying the drop was successful

Starting URL: https://jqueryui.com/droppable/

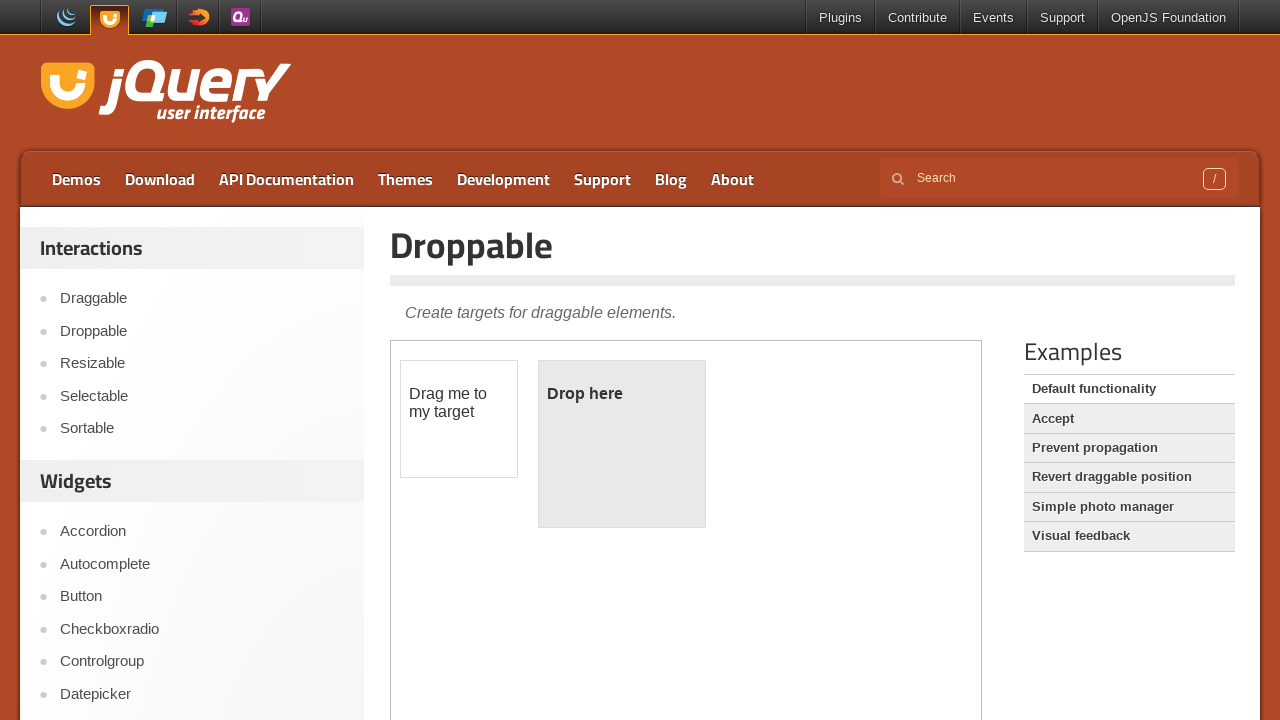

Located iframe containing drag and drop demo
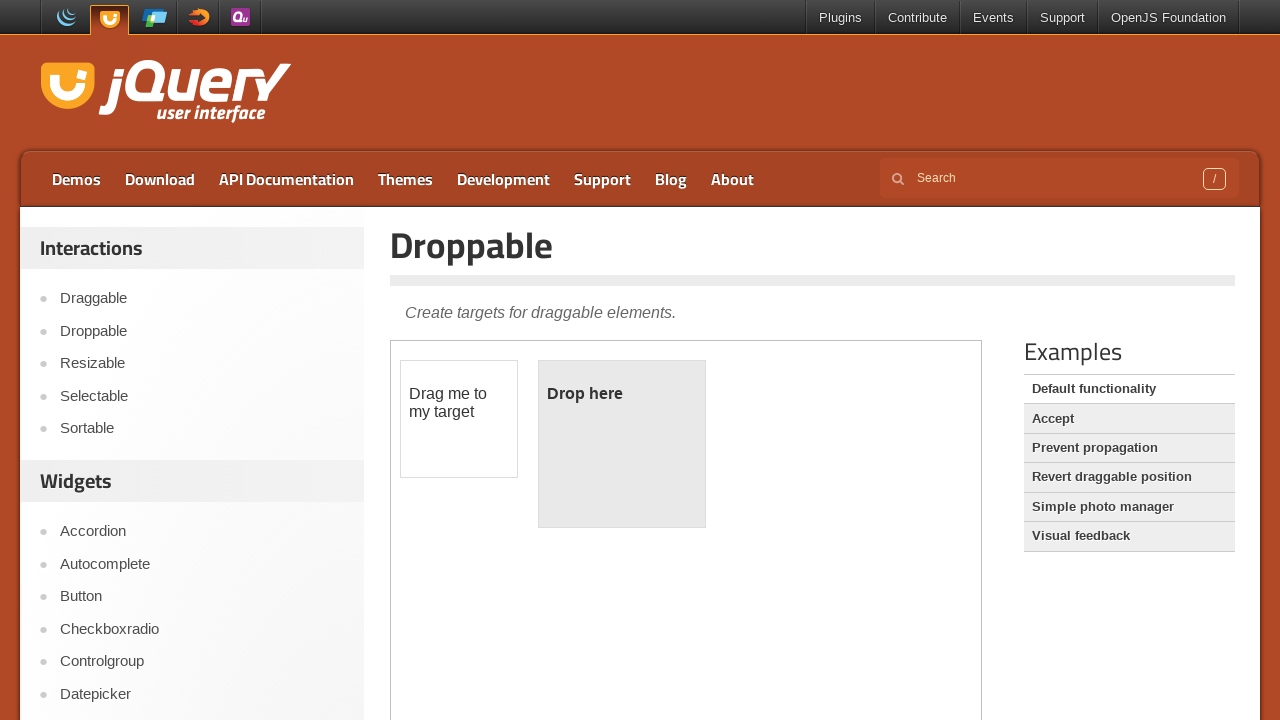

Located draggable element
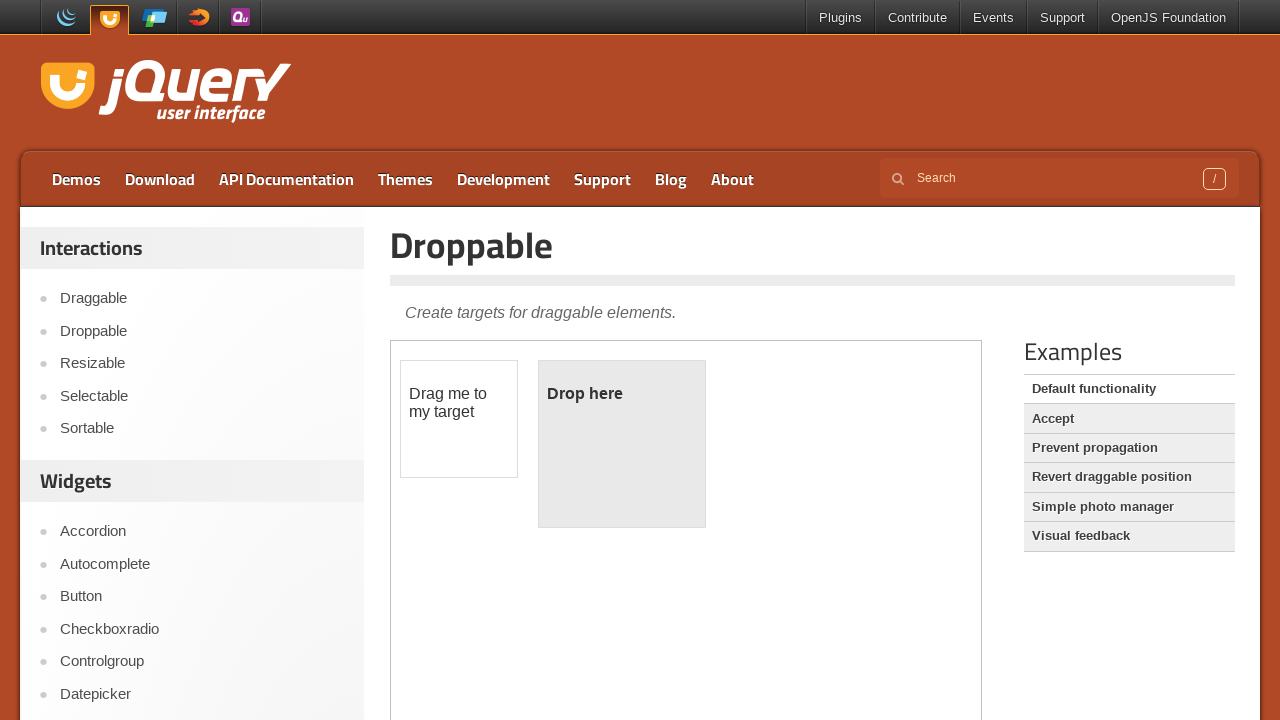

Located droppable target element
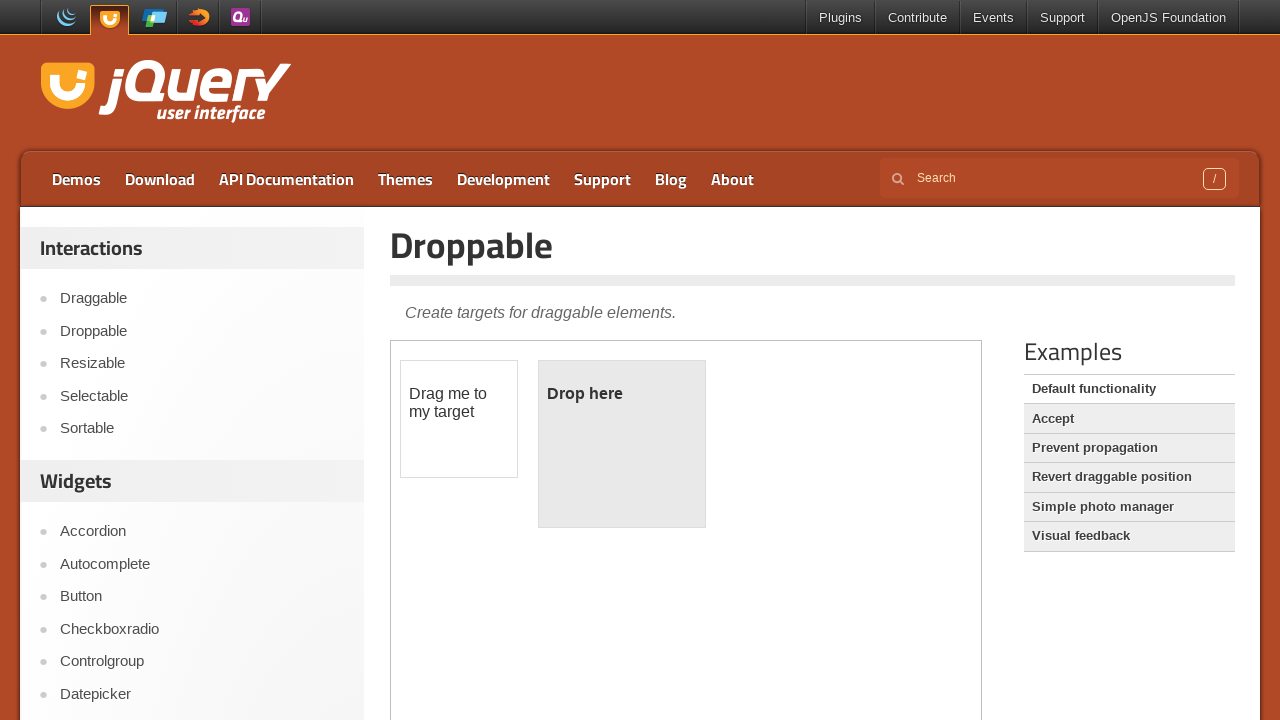

Dragged element to drop target area at (622, 444)
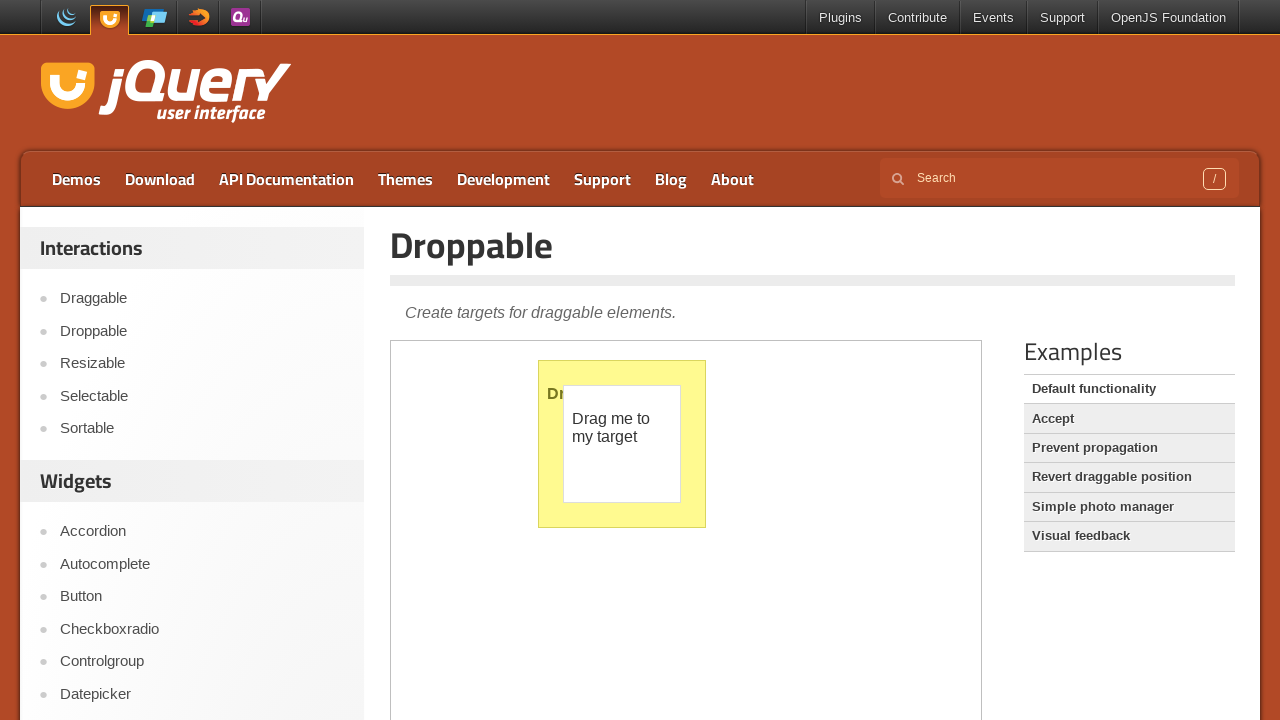

Drop target element text changed to 'Dropped!' - drop was successful
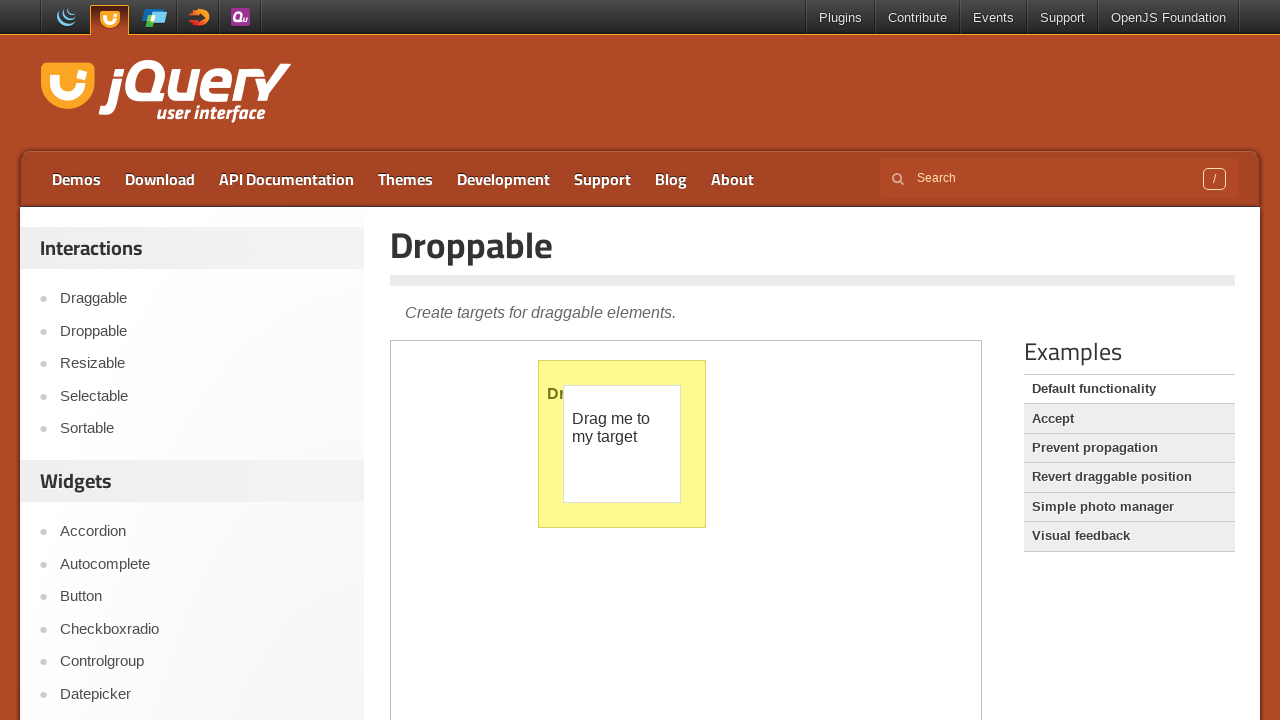

Verified drop element text content: '
	Dropped!
'
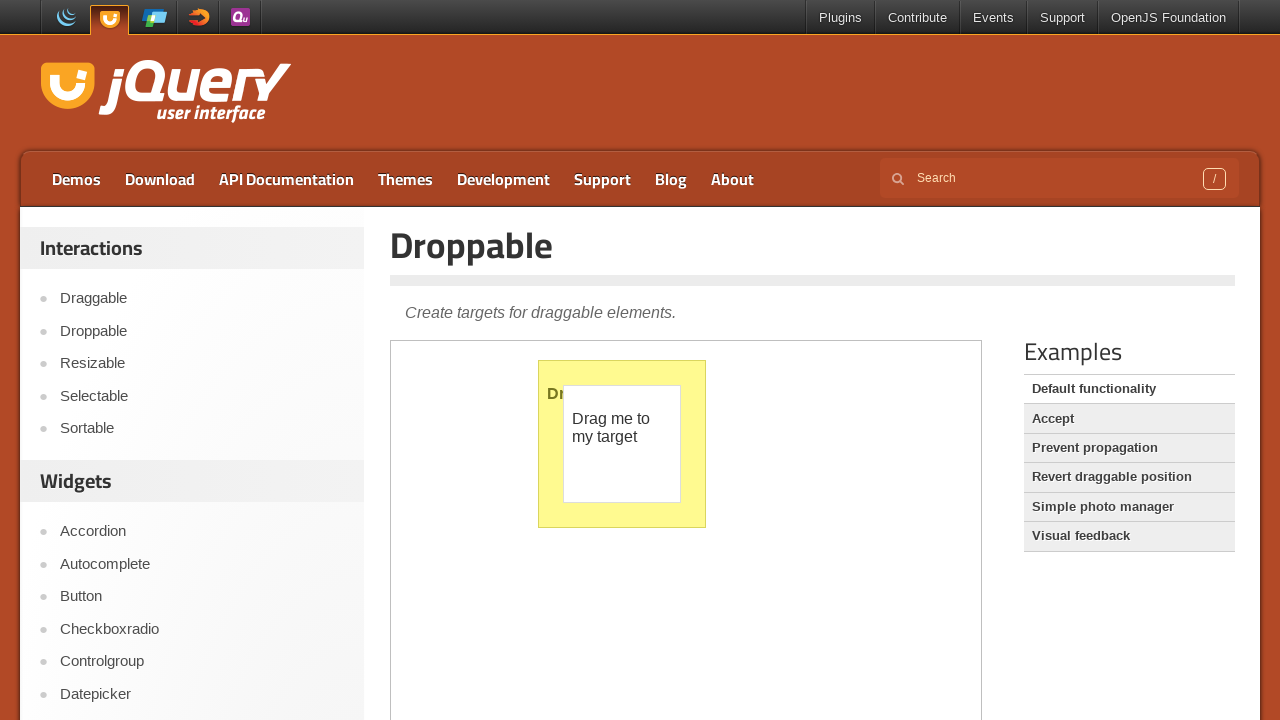

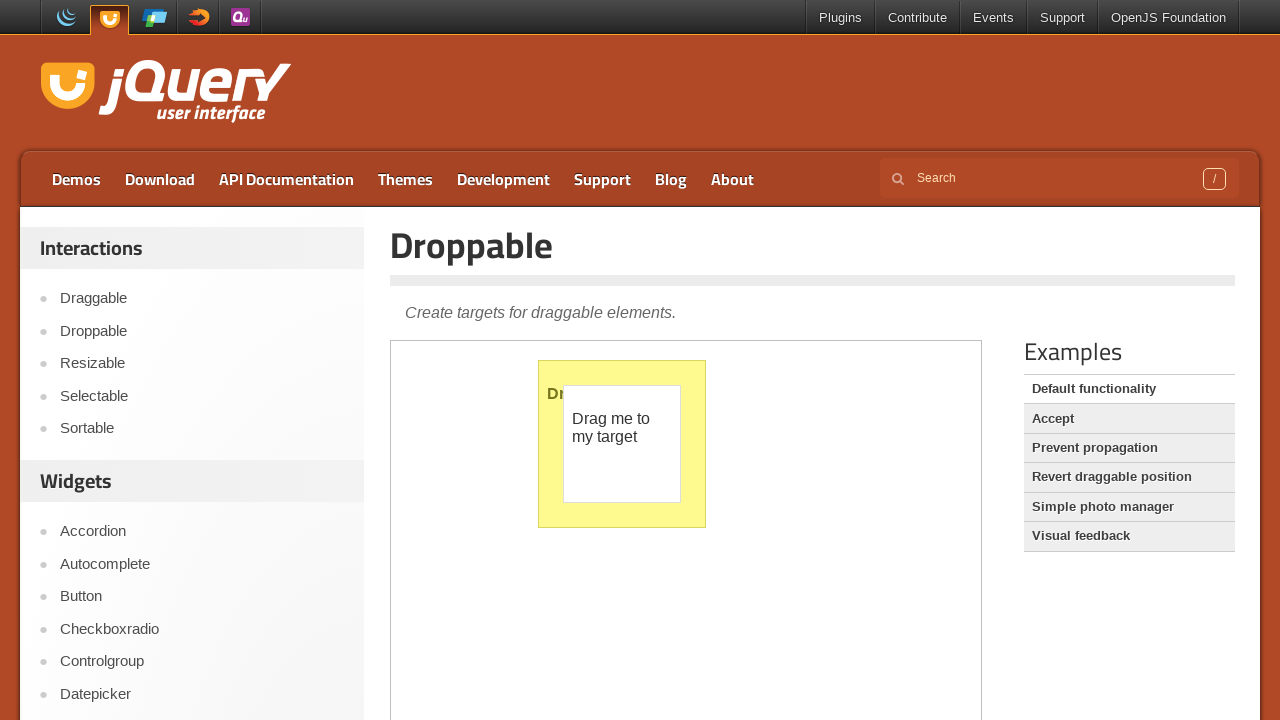